Tests that the complete all checkbox updates its state when individual items are completed or cleared

Starting URL: https://demo.playwright.dev/todomvc

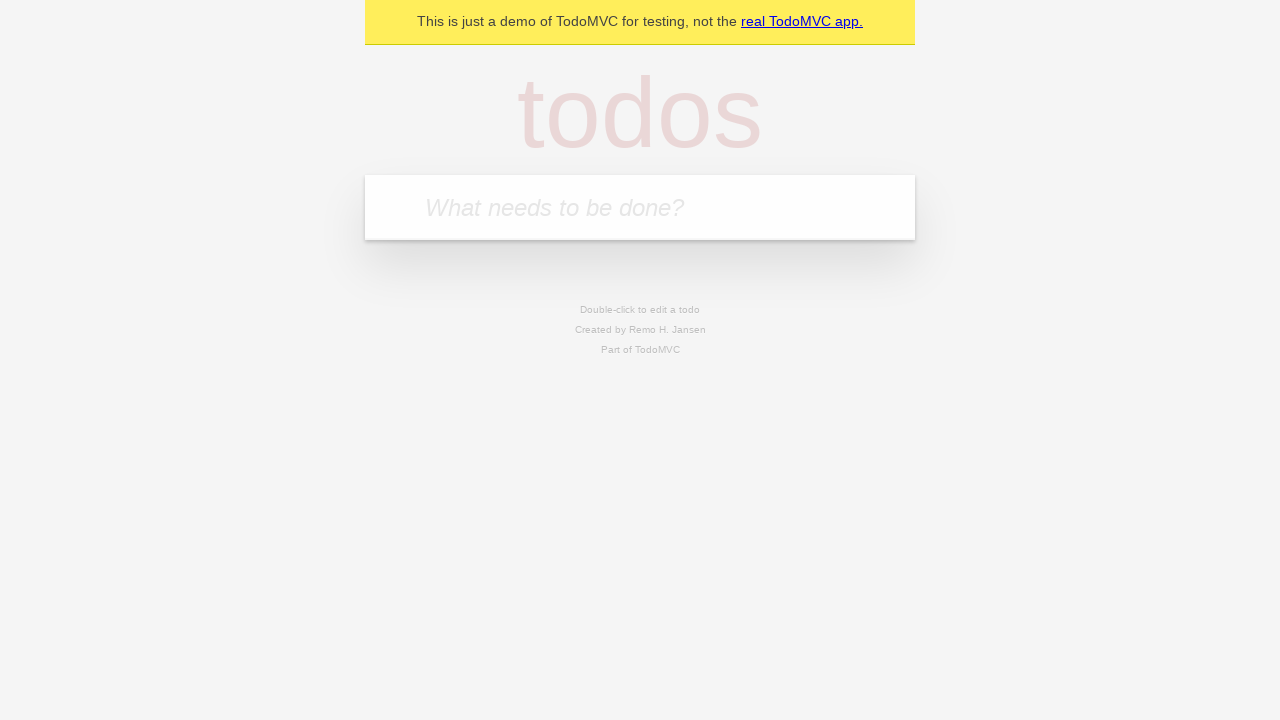

Filled new todo field with 'buy some cheese' on internal:attr=[placeholder="What needs to be done?"i]
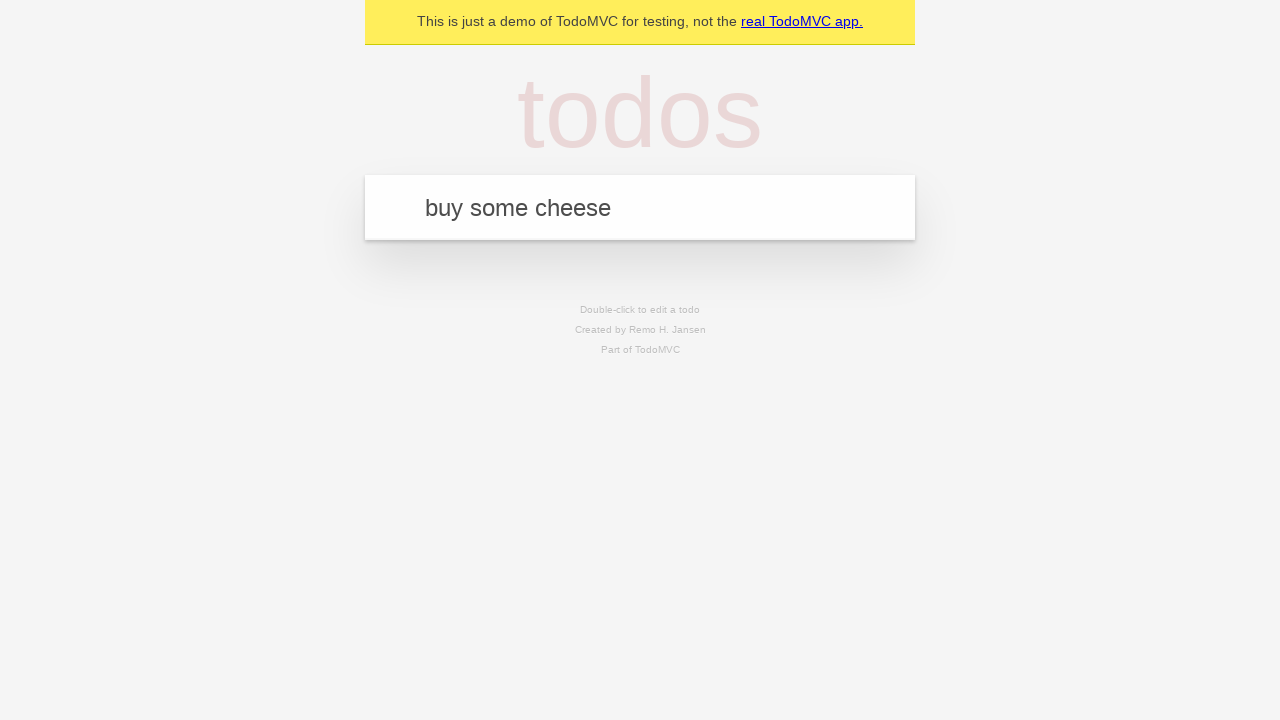

Pressed Enter to create todo 'buy some cheese' on internal:attr=[placeholder="What needs to be done?"i]
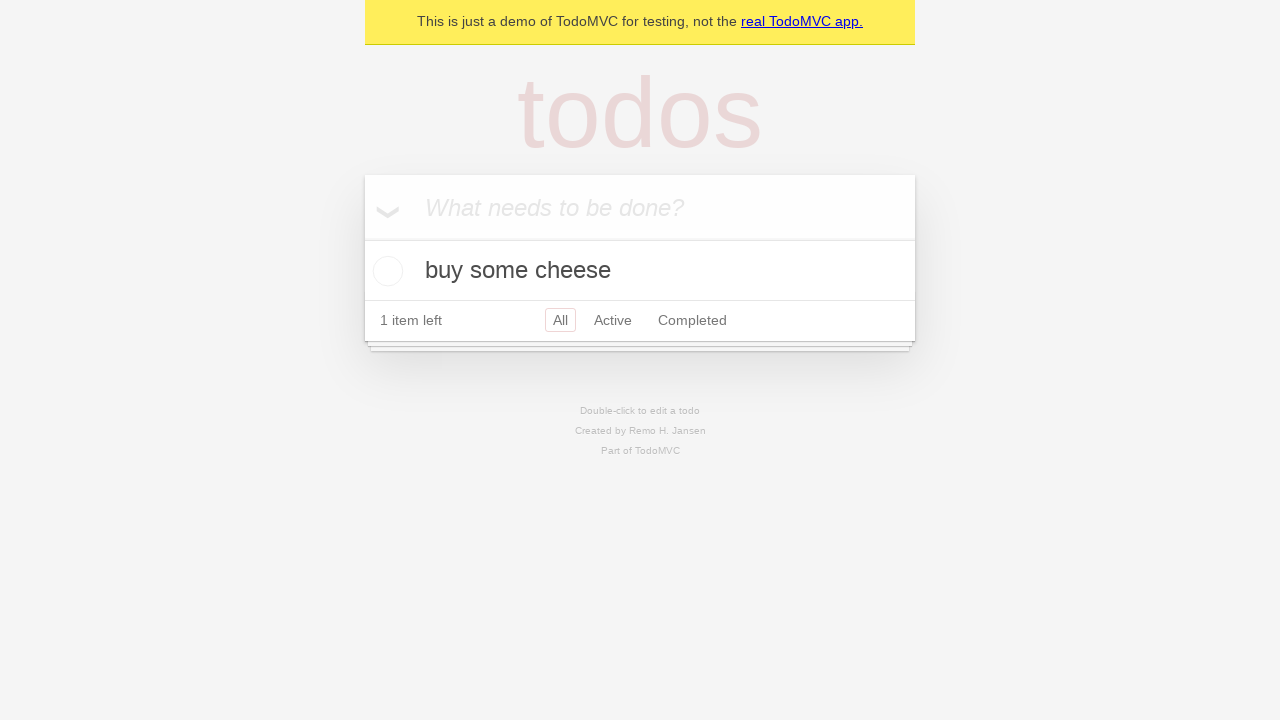

Filled new todo field with 'feed the cat' on internal:attr=[placeholder="What needs to be done?"i]
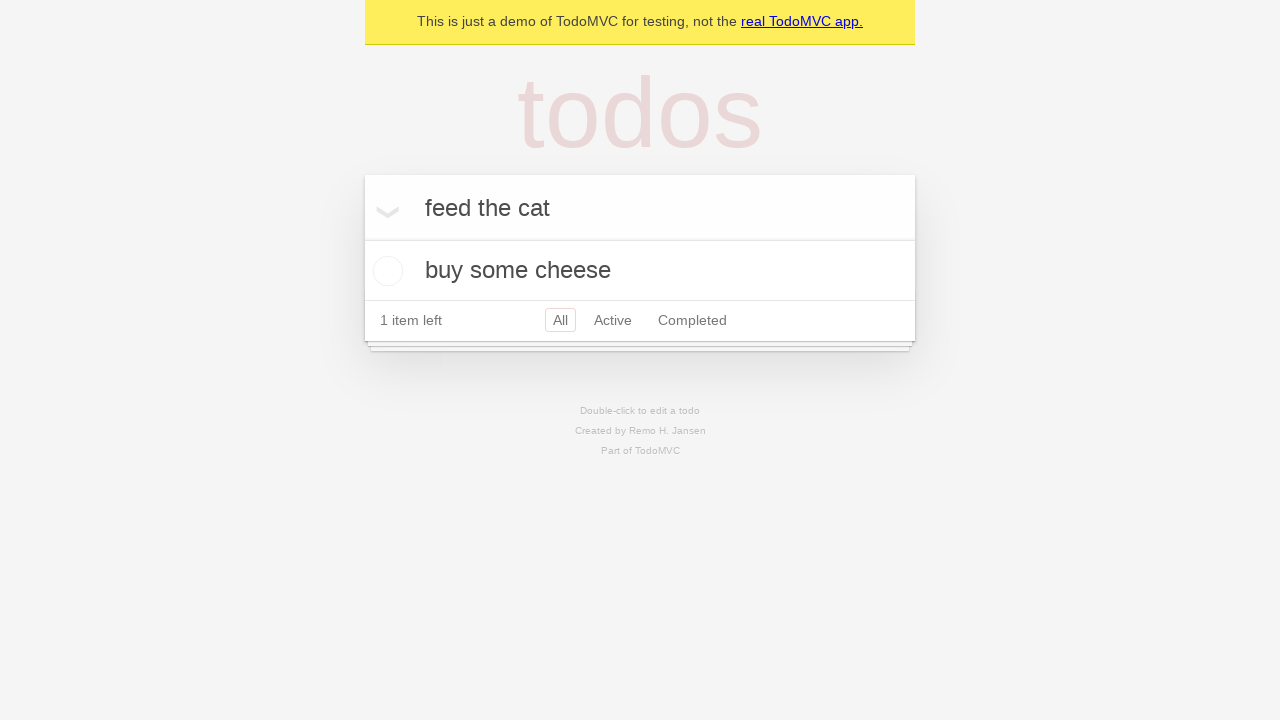

Pressed Enter to create todo 'feed the cat' on internal:attr=[placeholder="What needs to be done?"i]
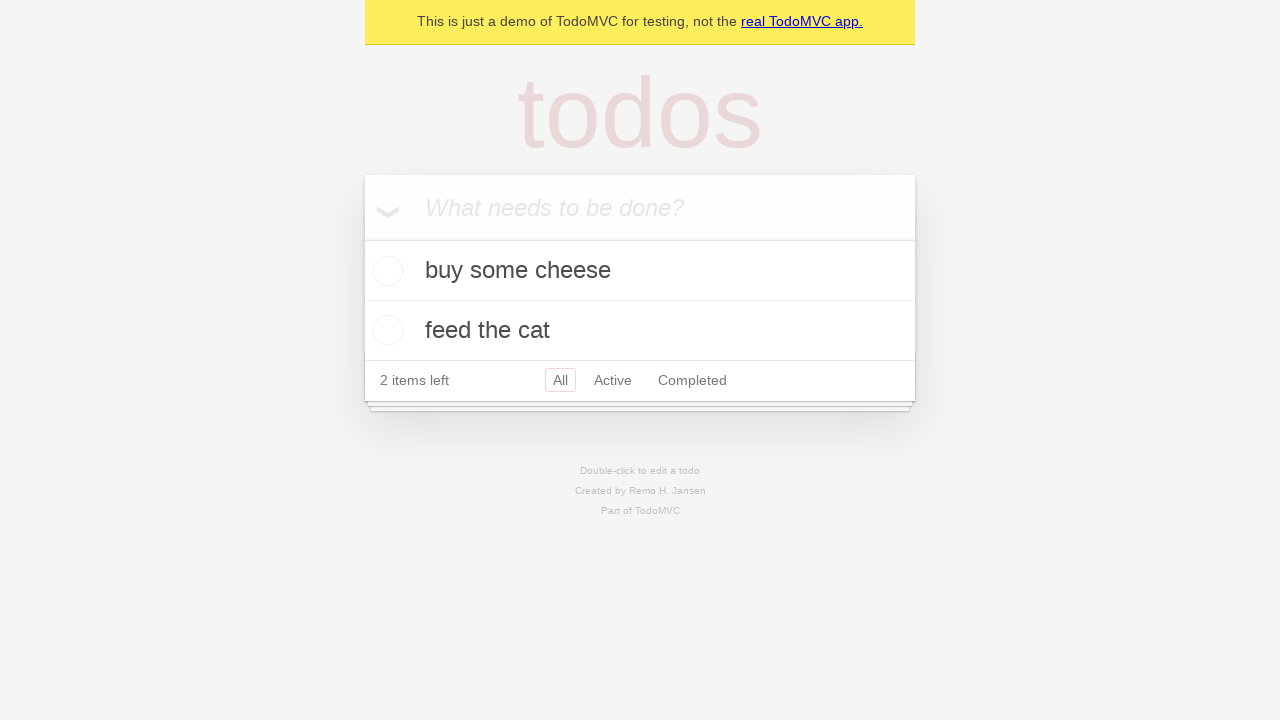

Filled new todo field with 'book a doctors appointment' on internal:attr=[placeholder="What needs to be done?"i]
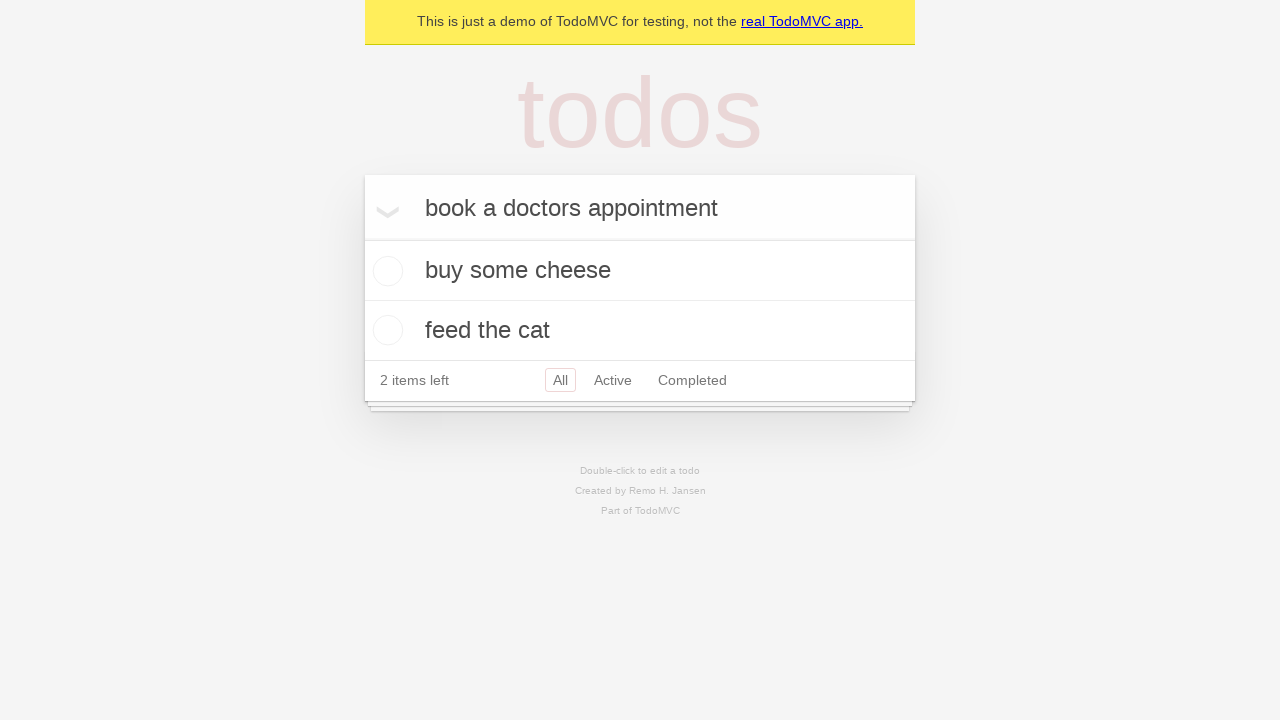

Pressed Enter to create todo 'book a doctors appointment' on internal:attr=[placeholder="What needs to be done?"i]
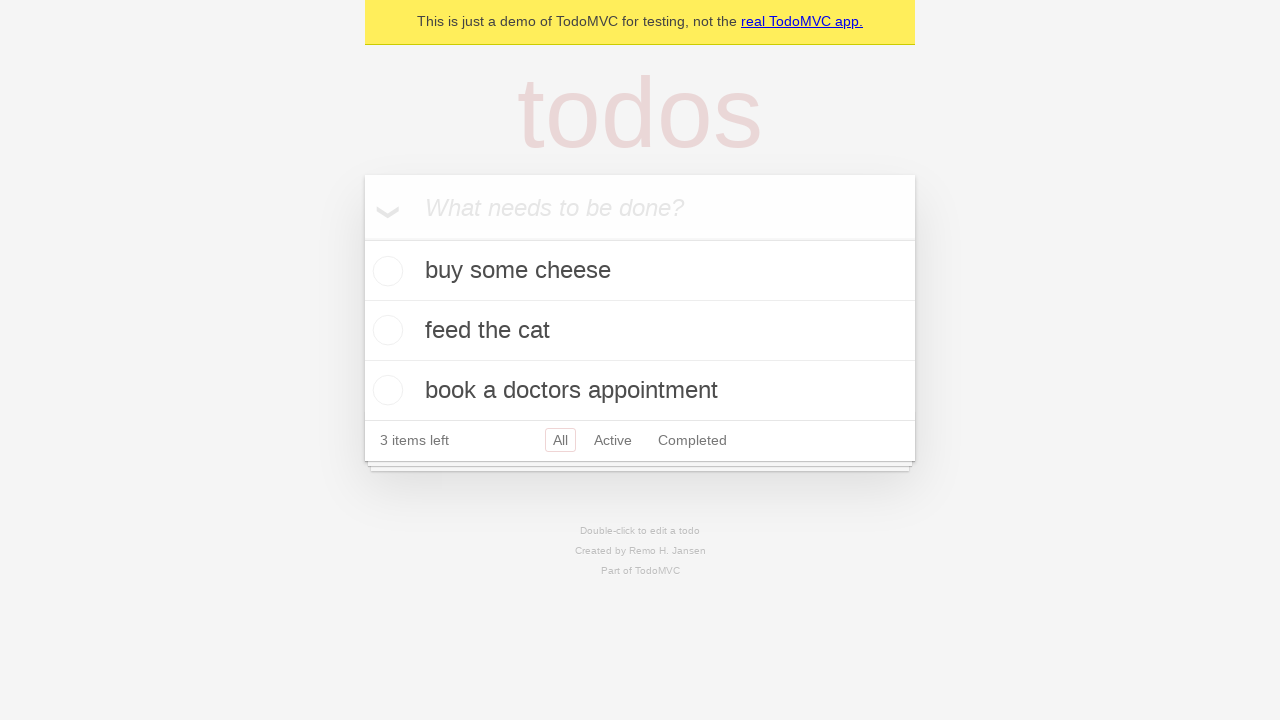

Checked the 'Mark all as complete' toggle to complete all todos at (362, 238) on internal:label="Mark all as complete"i
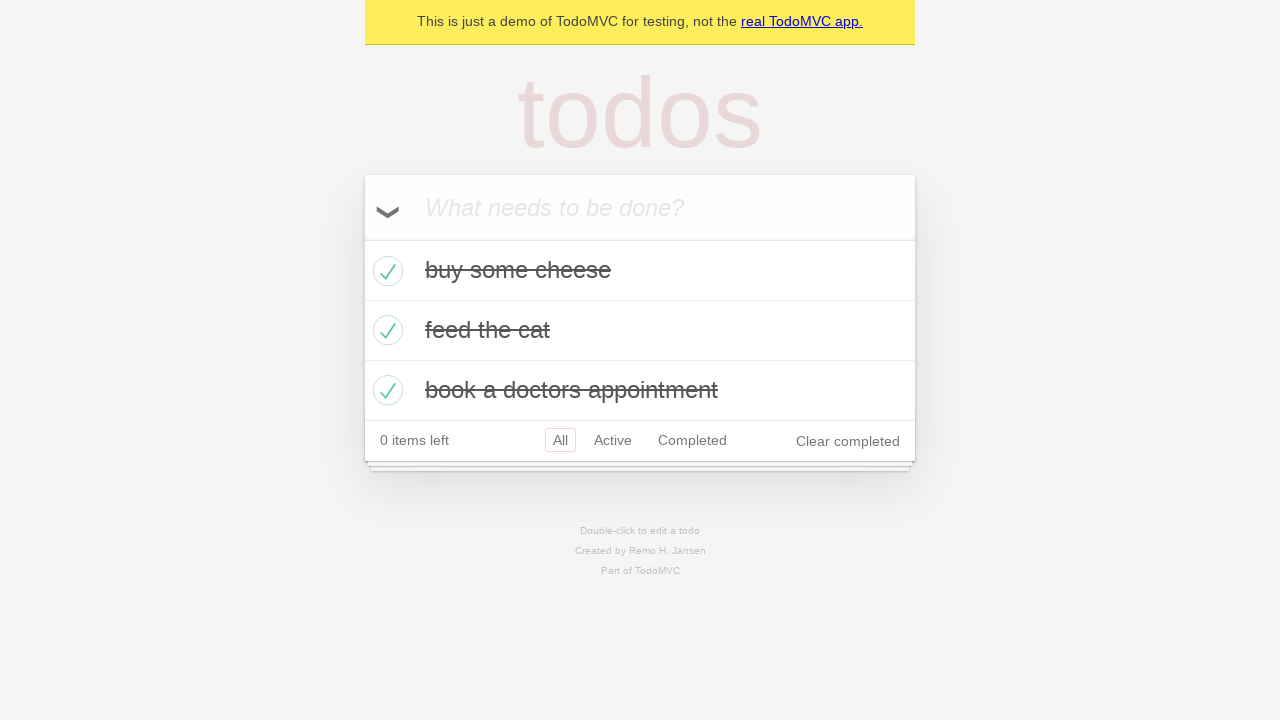

Unchecked the first todo item at (385, 271) on internal:testid=[data-testid="todo-item"s] >> nth=0 >> internal:role=checkbox
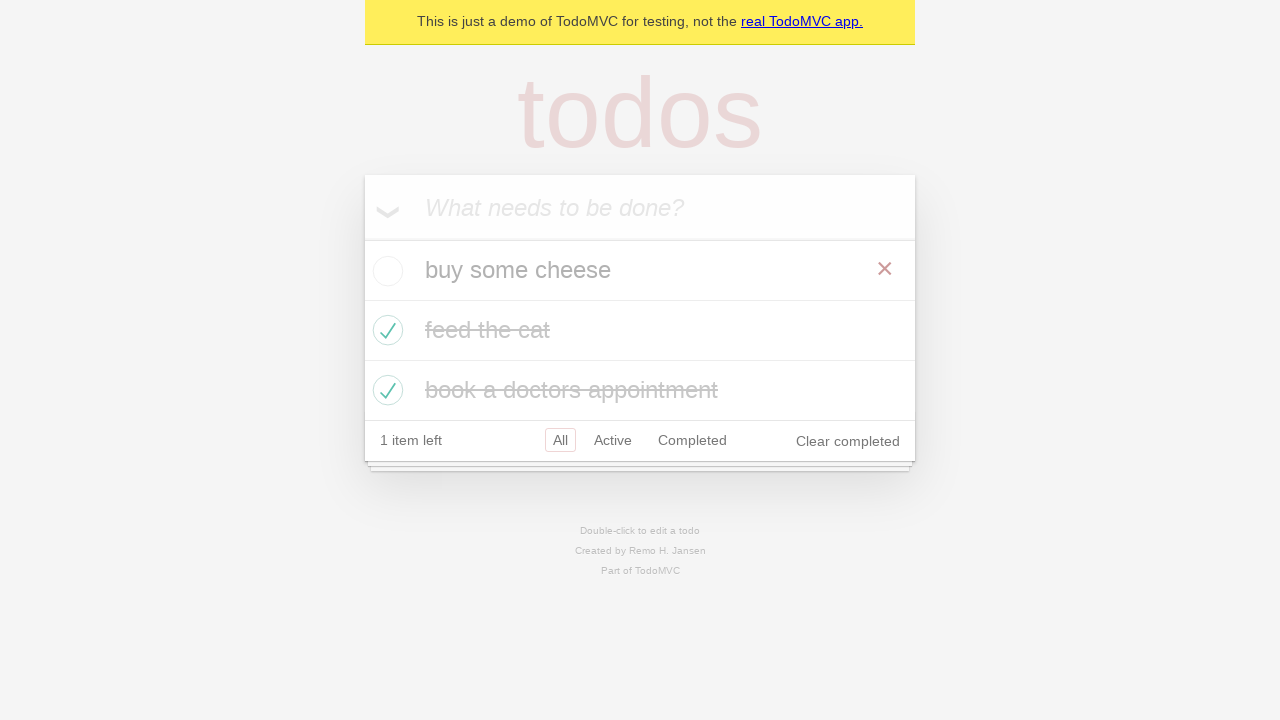

Re-checked the first todo item at (385, 271) on internal:testid=[data-testid="todo-item"s] >> nth=0 >> internal:role=checkbox
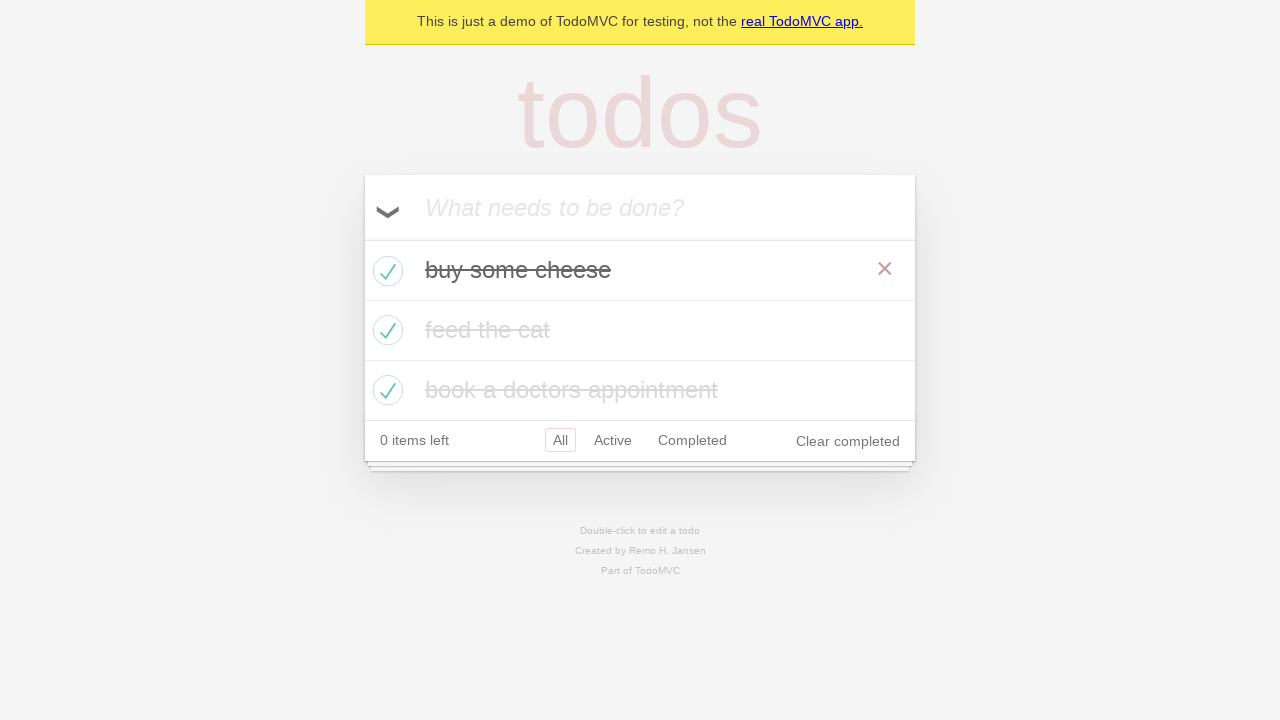

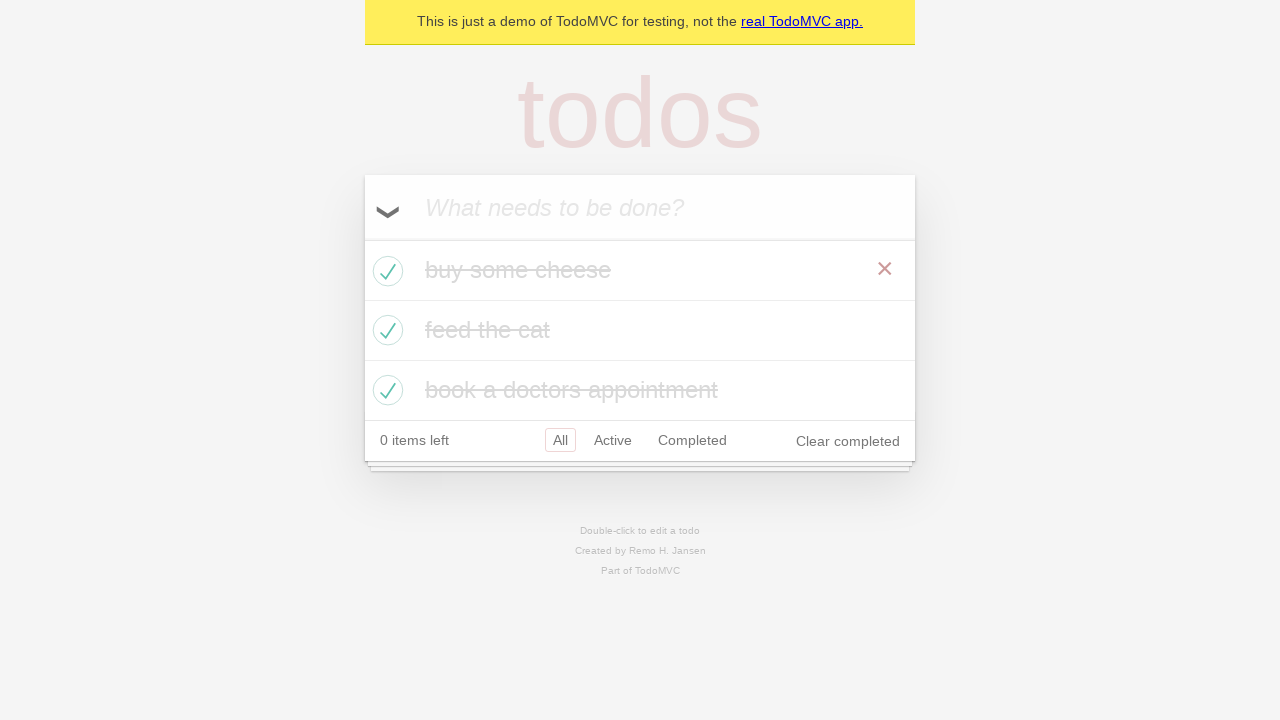